Tests a wait scenario where a button becomes clickable after a delay, clicks it, and verifies a success message appears

Starting URL: http://suninjuly.github.io/wait2.html

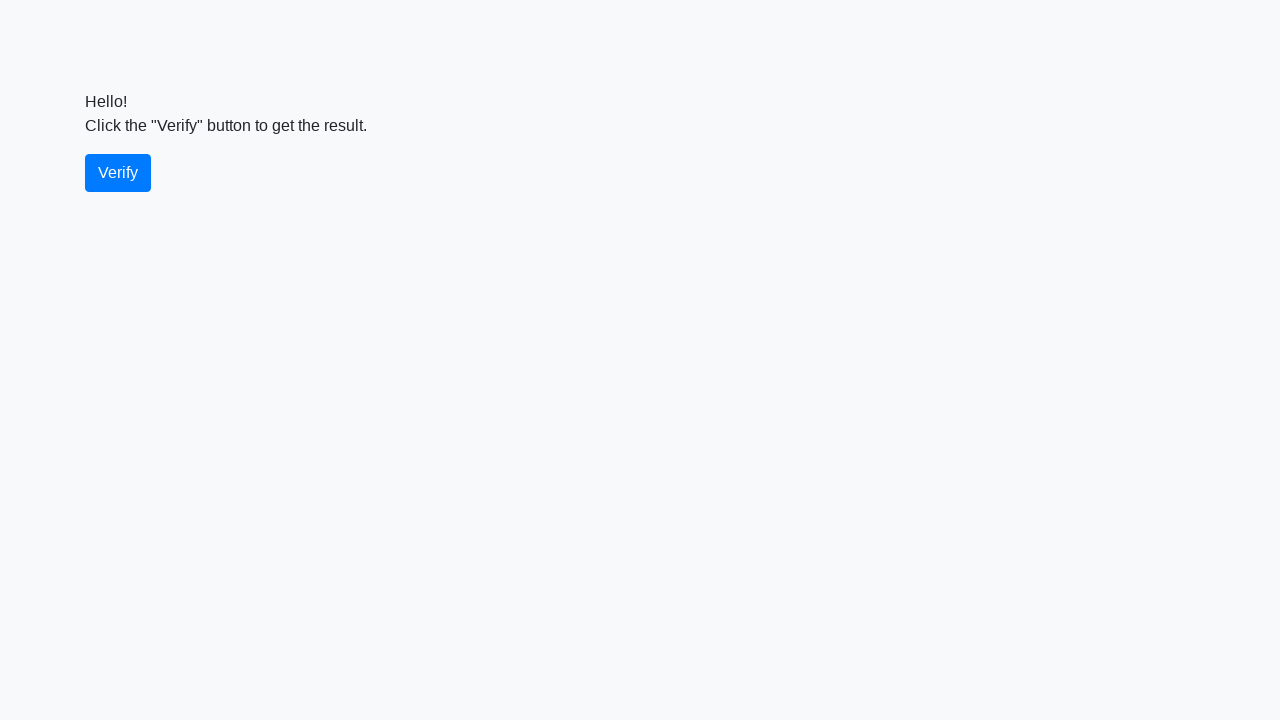

Waited for verify button to become visible
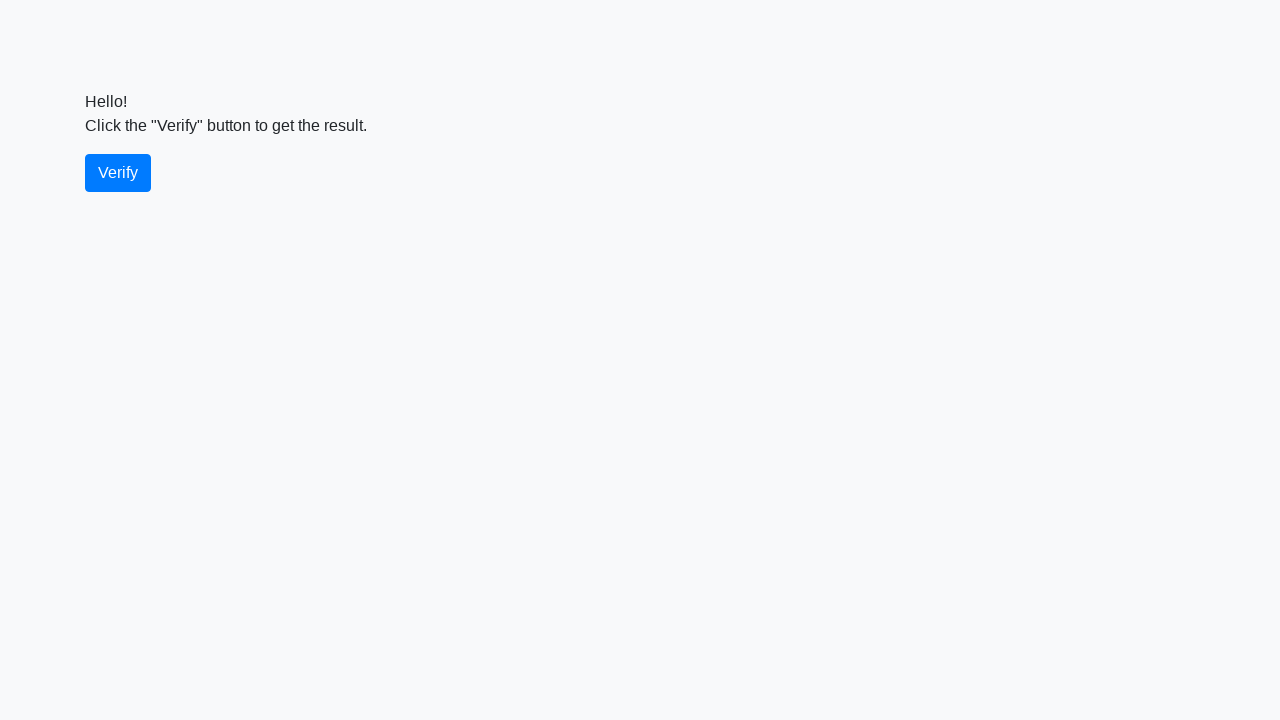

Clicked the verify button at (118, 173) on #verify
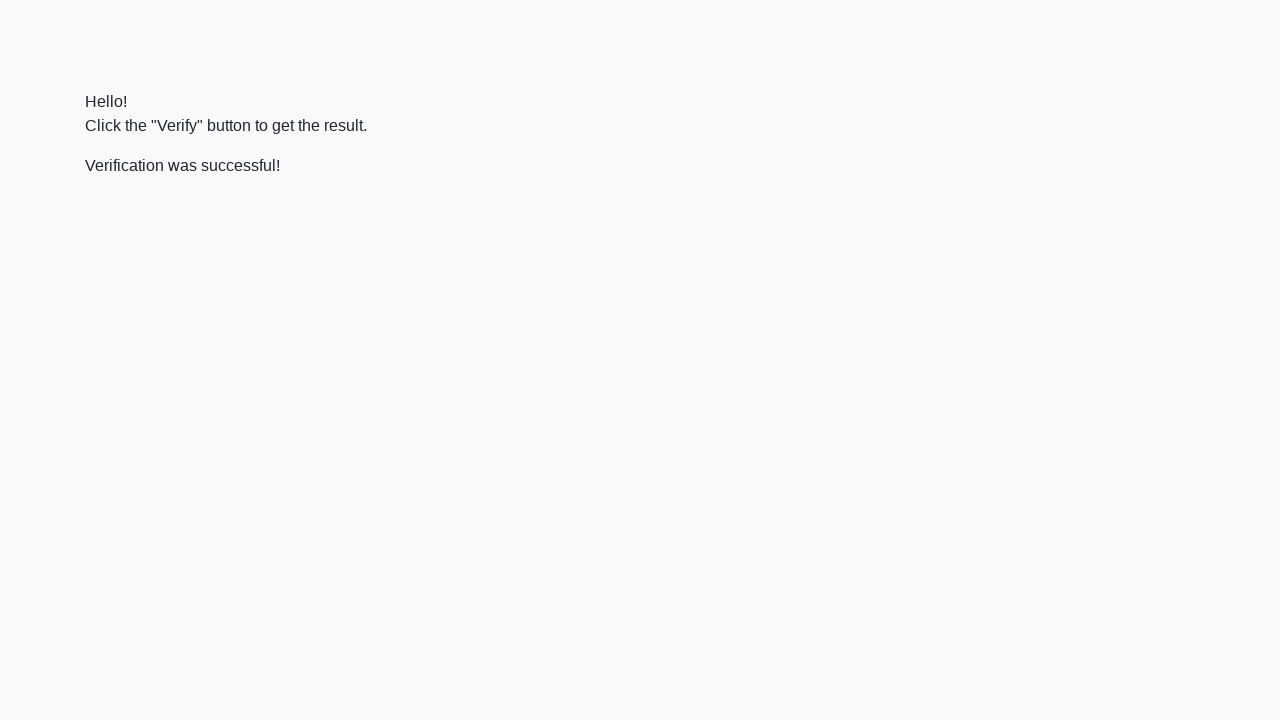

Waited for success message to appear
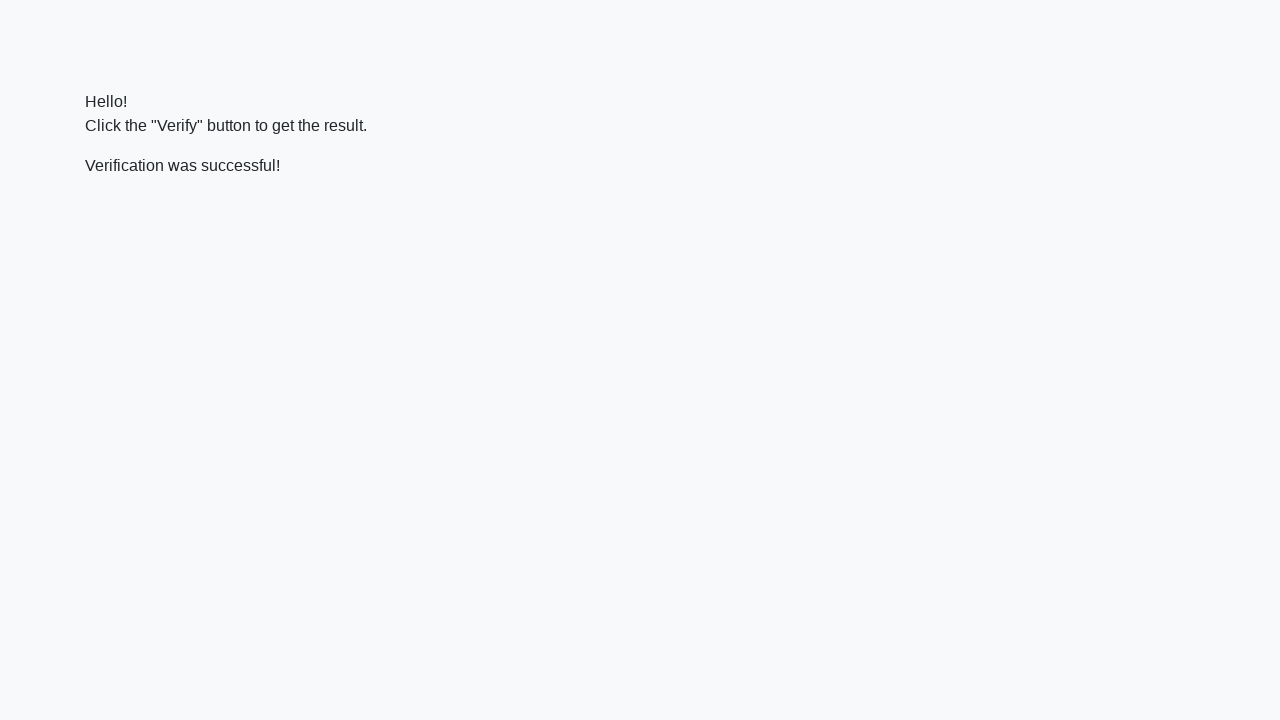

Located the verify message element
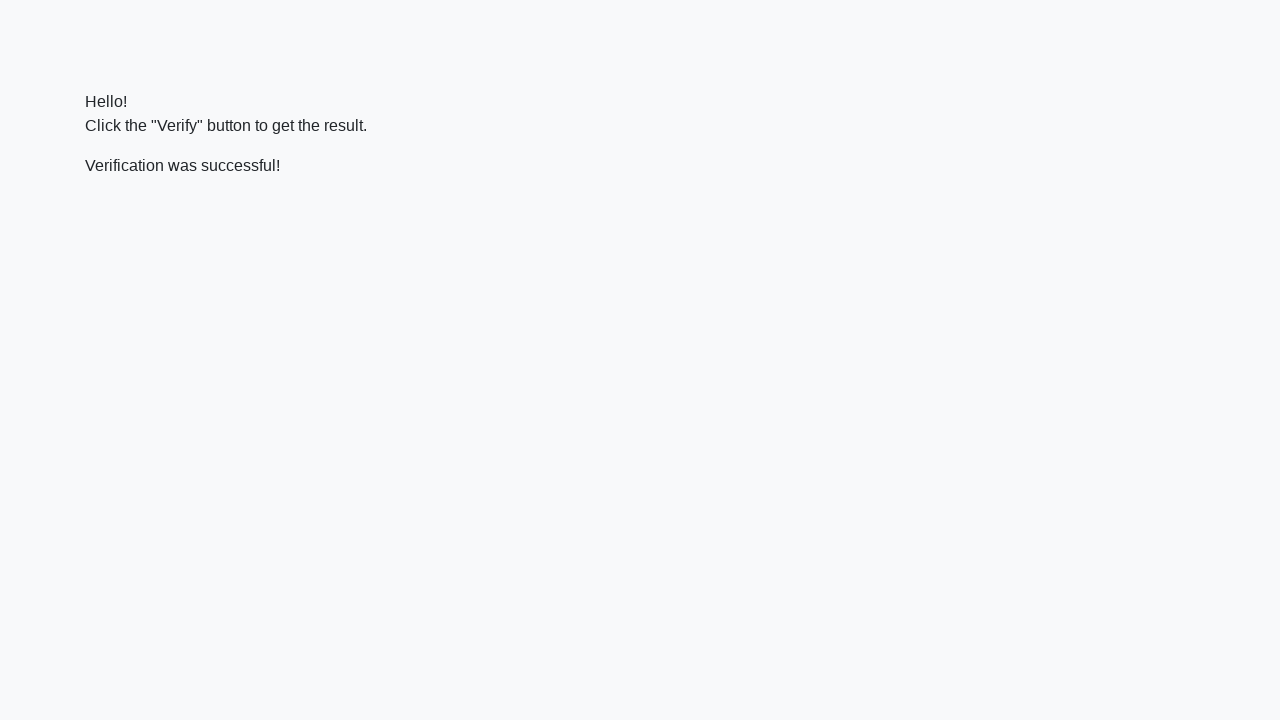

Verified that success message contains 'successful'
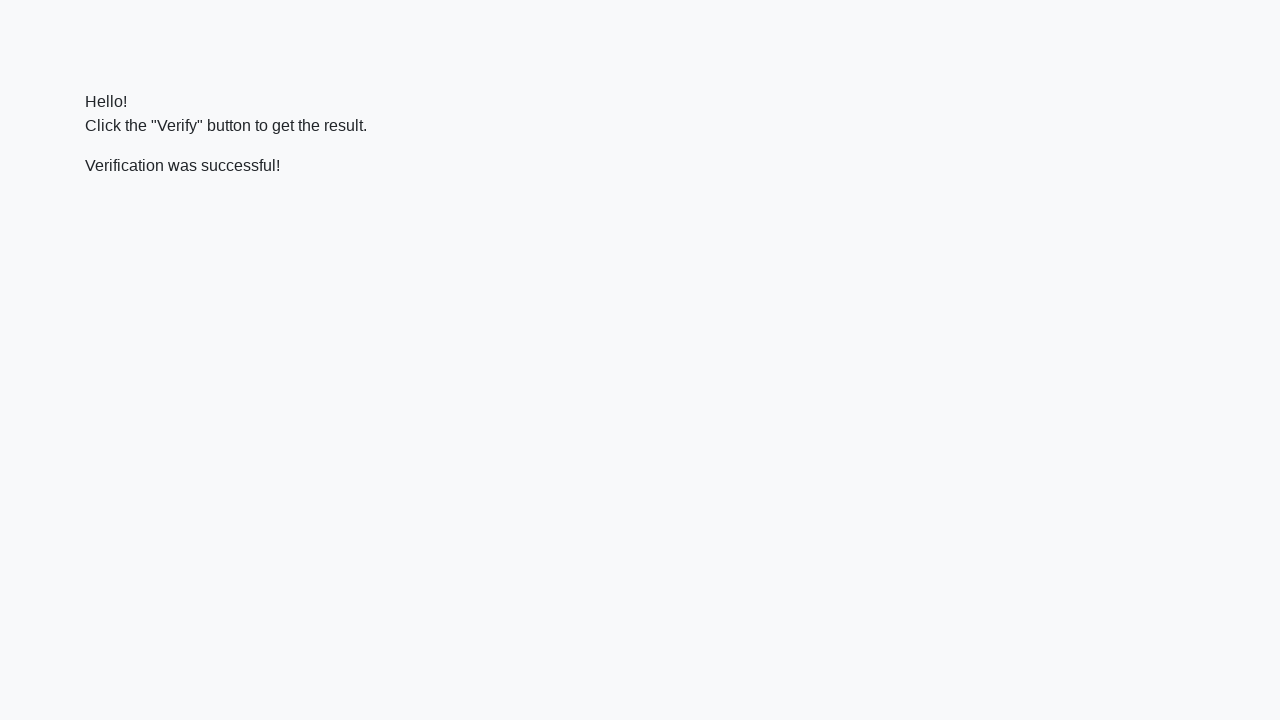

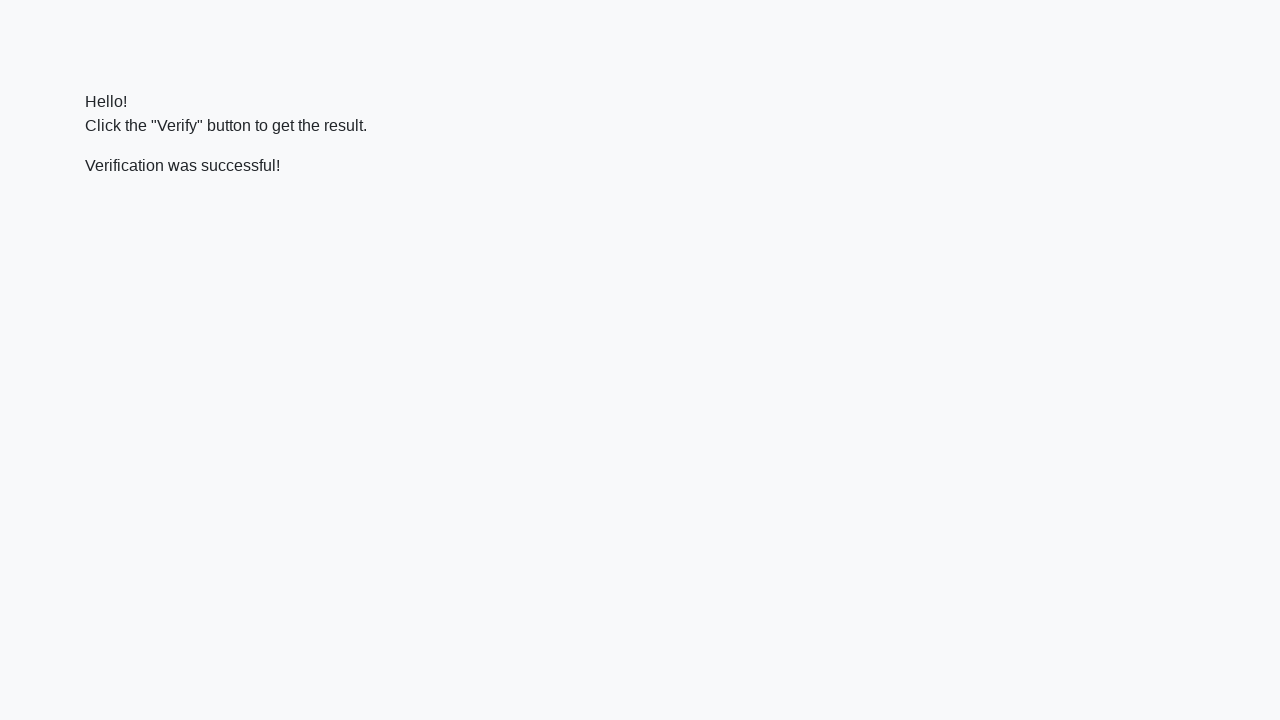